Opens the main page of the demoqa website

Starting URL: https://demoqa.com

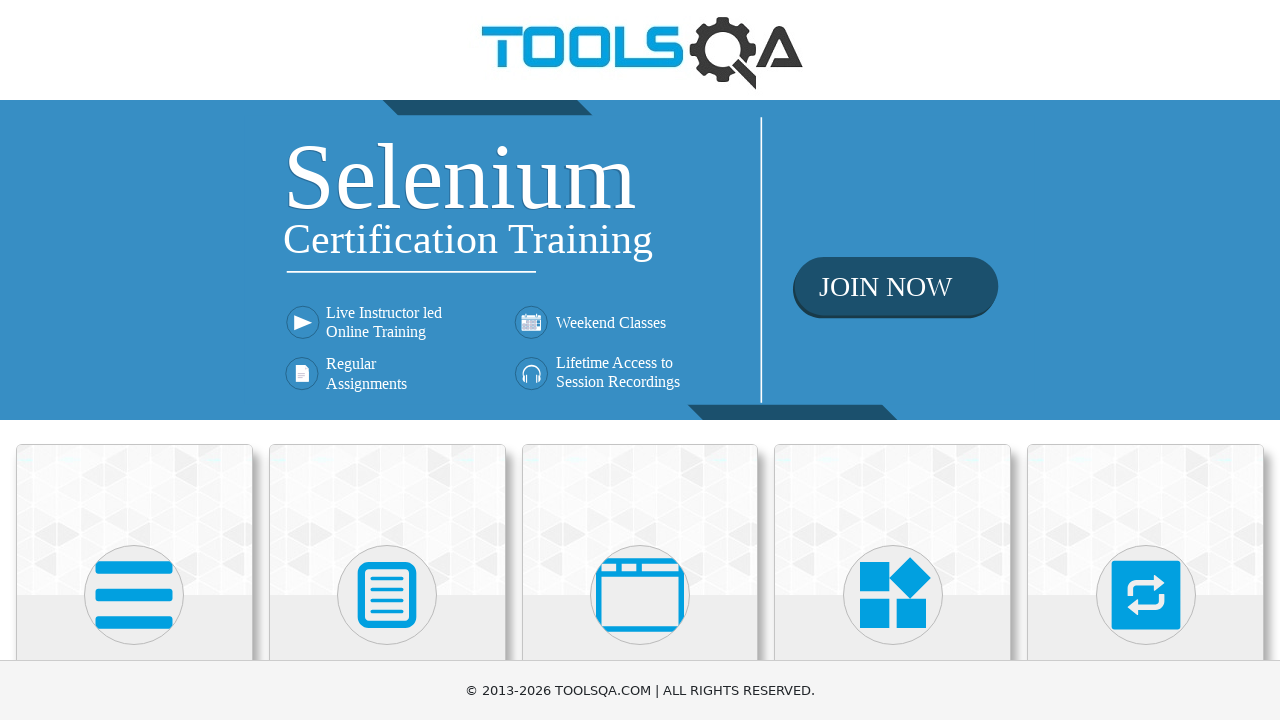

Navigated to main page at https://demoqa.com
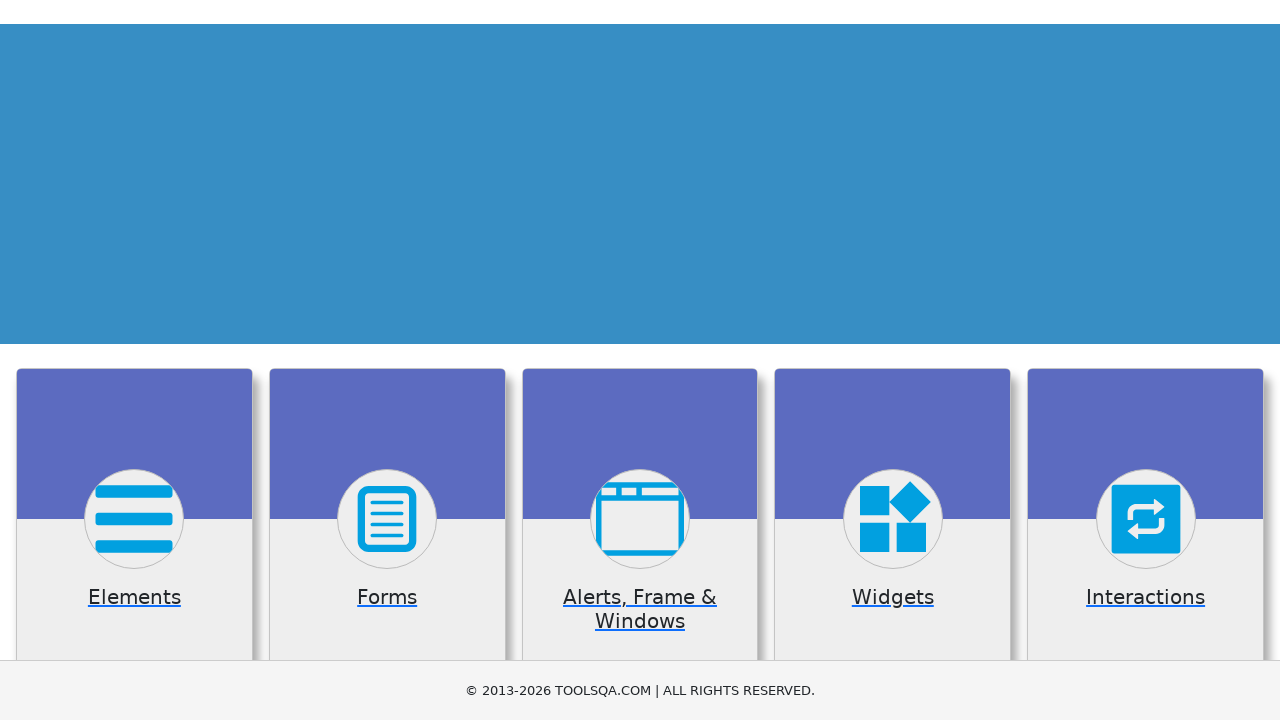

Main page fully loaded and network idle
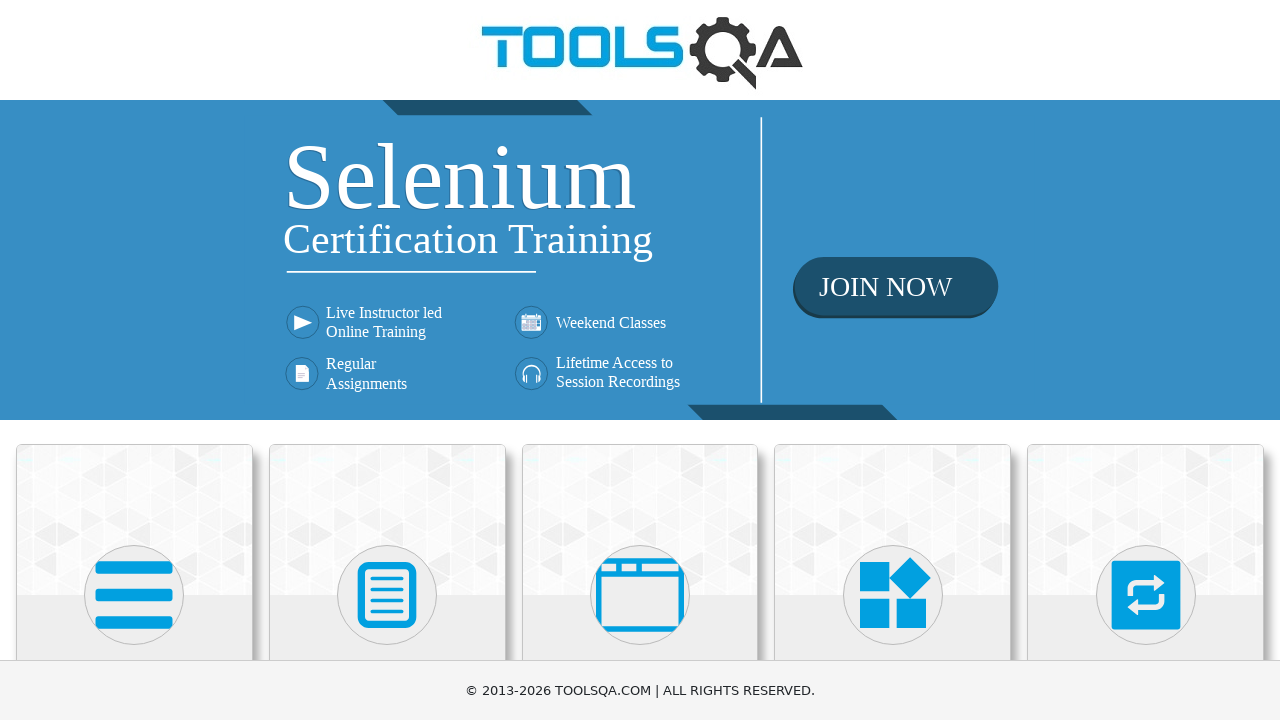

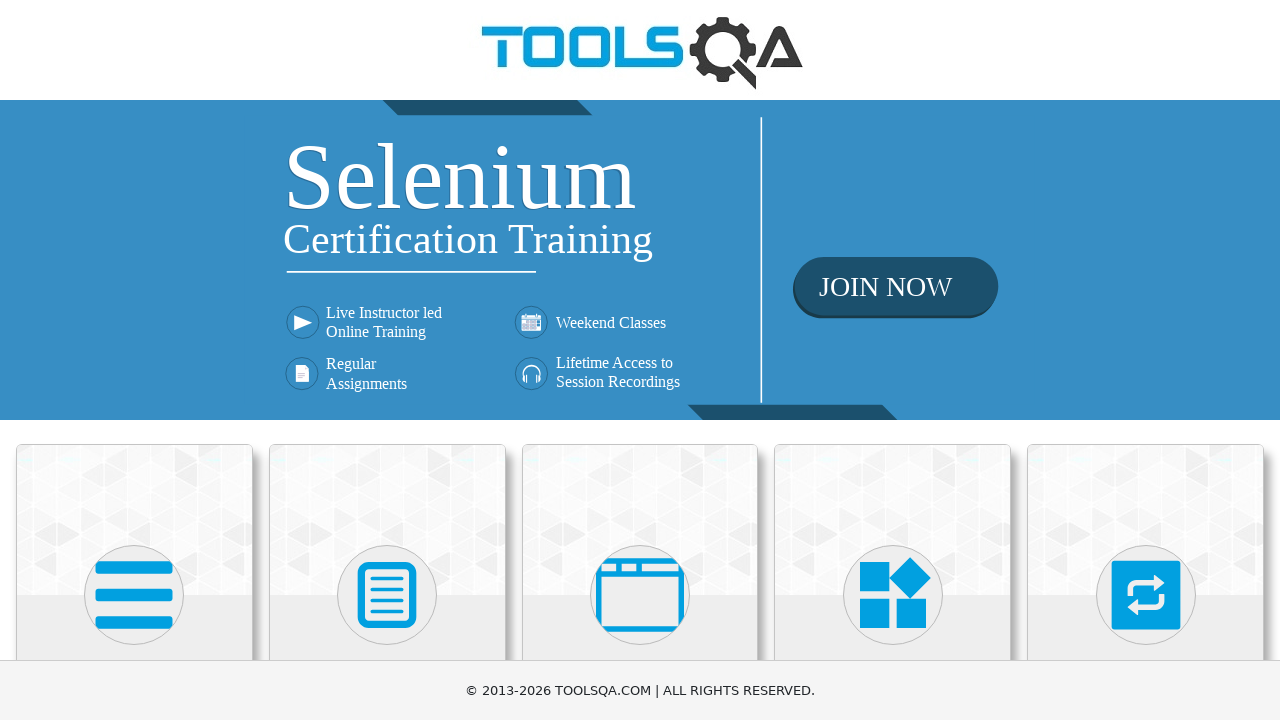